Tests sending keyboard keys to an element on the page

Starting URL: https://dgotlieb.github.io/RelativeLocator/index.html

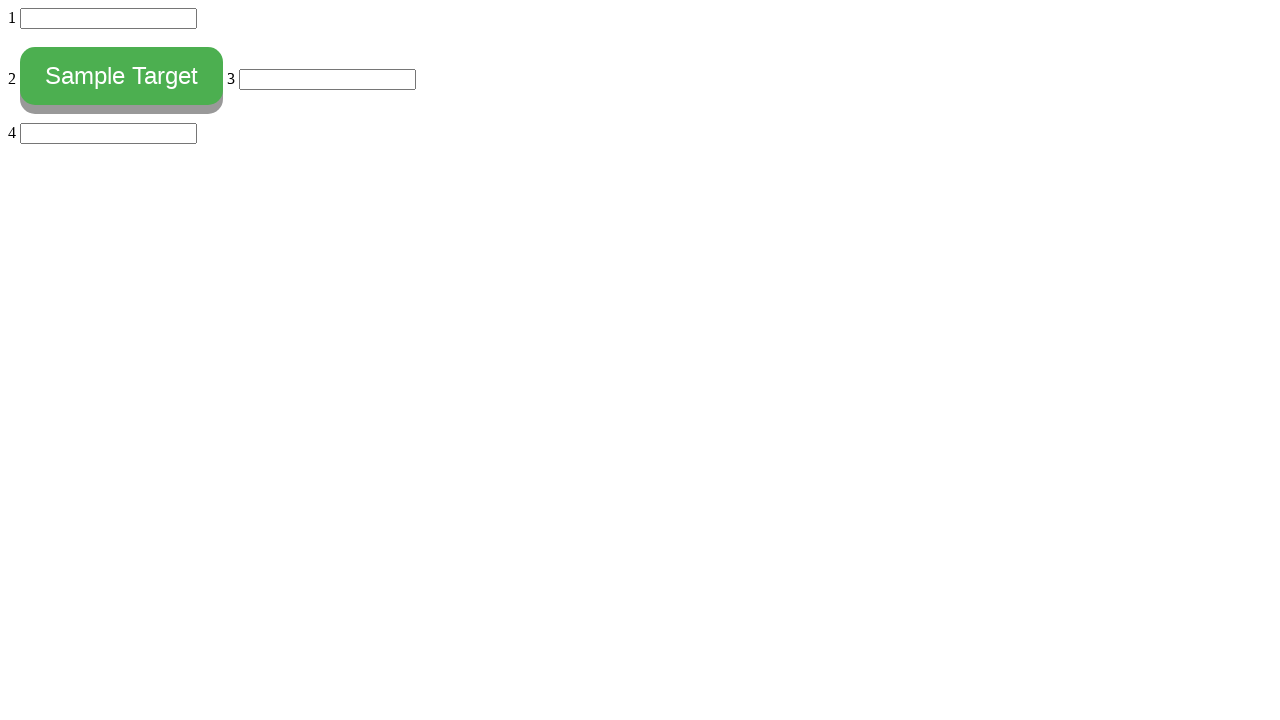

Sent semicolon key to bottom element on #bottom
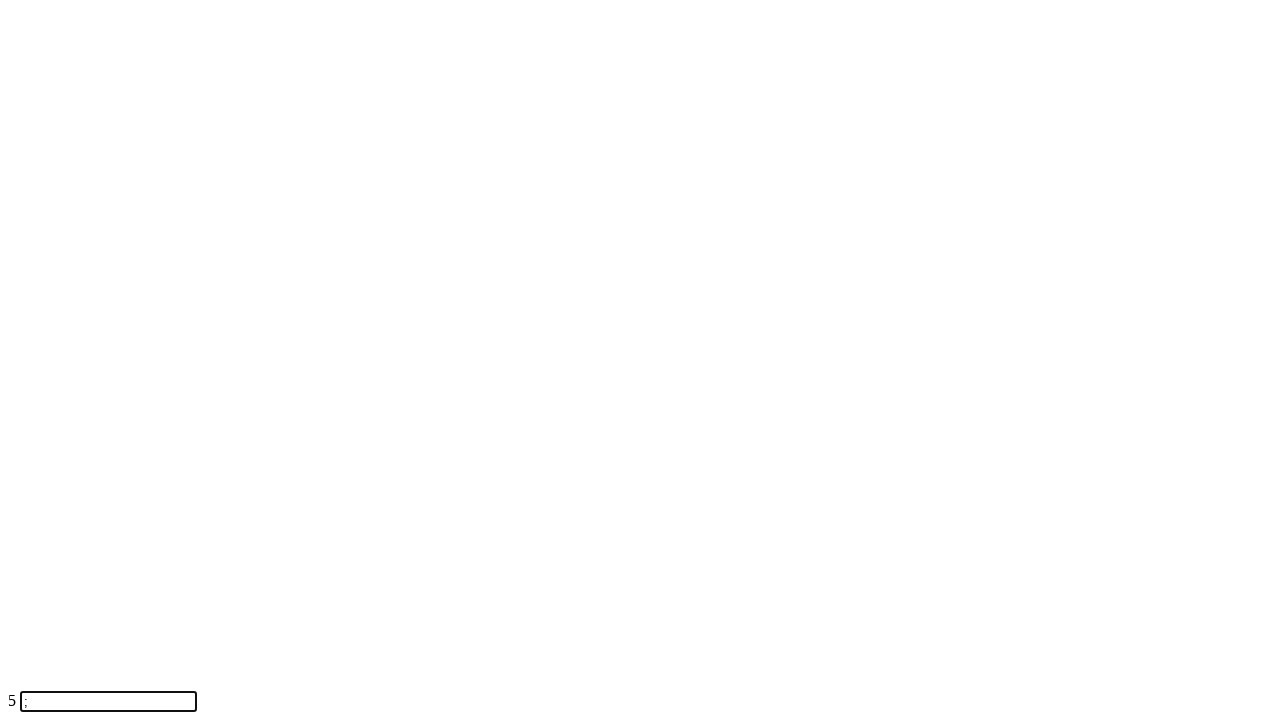

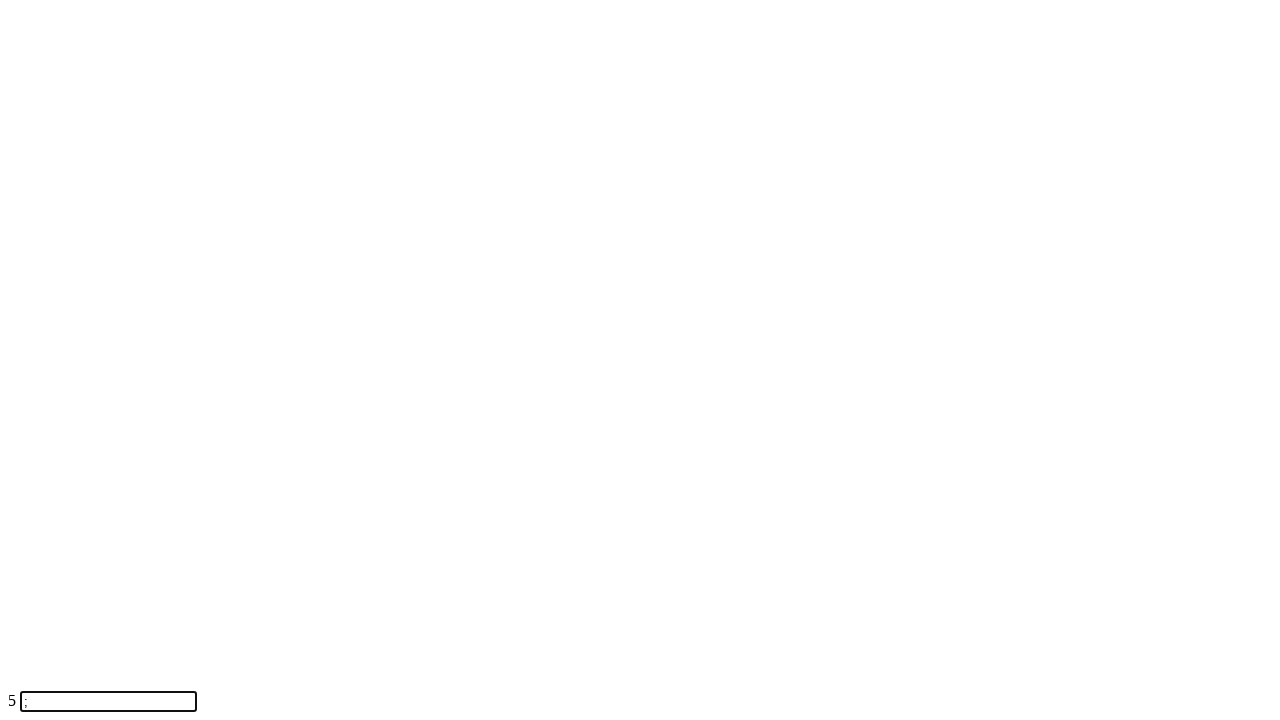